Tests navigation to the Book Store Application section of DemoQA

Starting URL: https://demoqa.com/

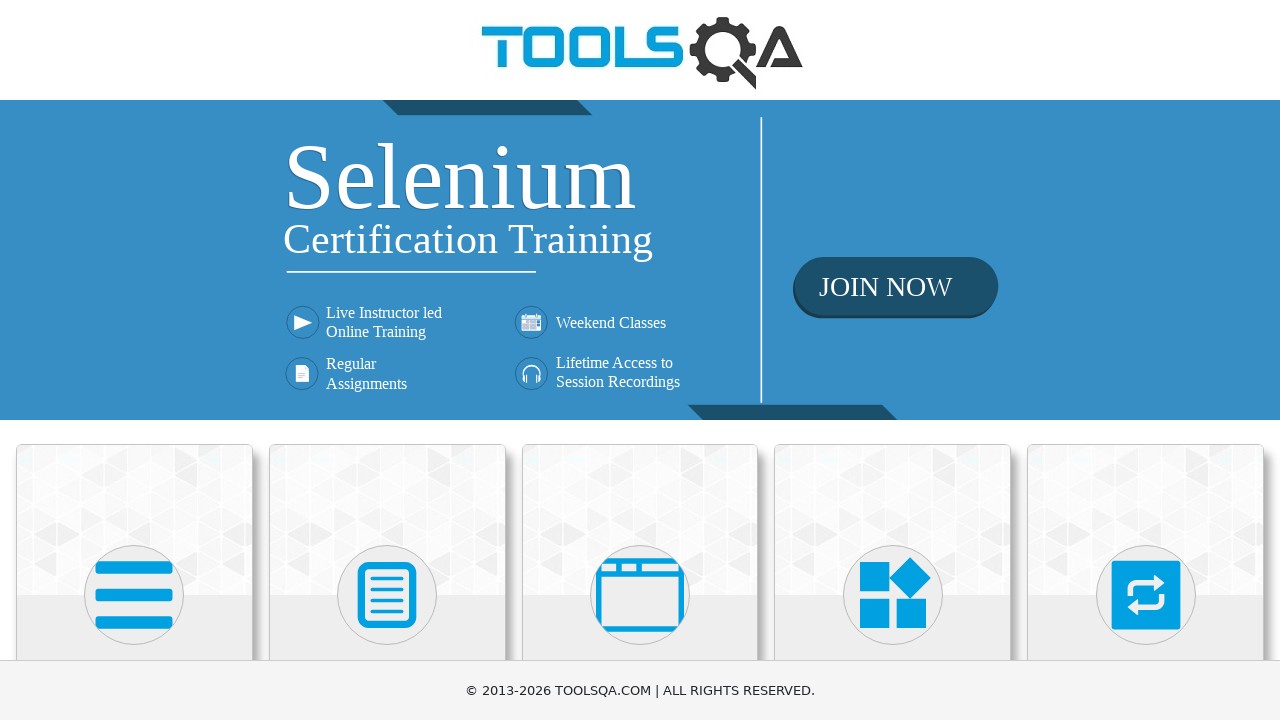

Clicked on Book Store Application card at (134, 461) on xpath=//h5[contains(text(),'Book Store Application')]
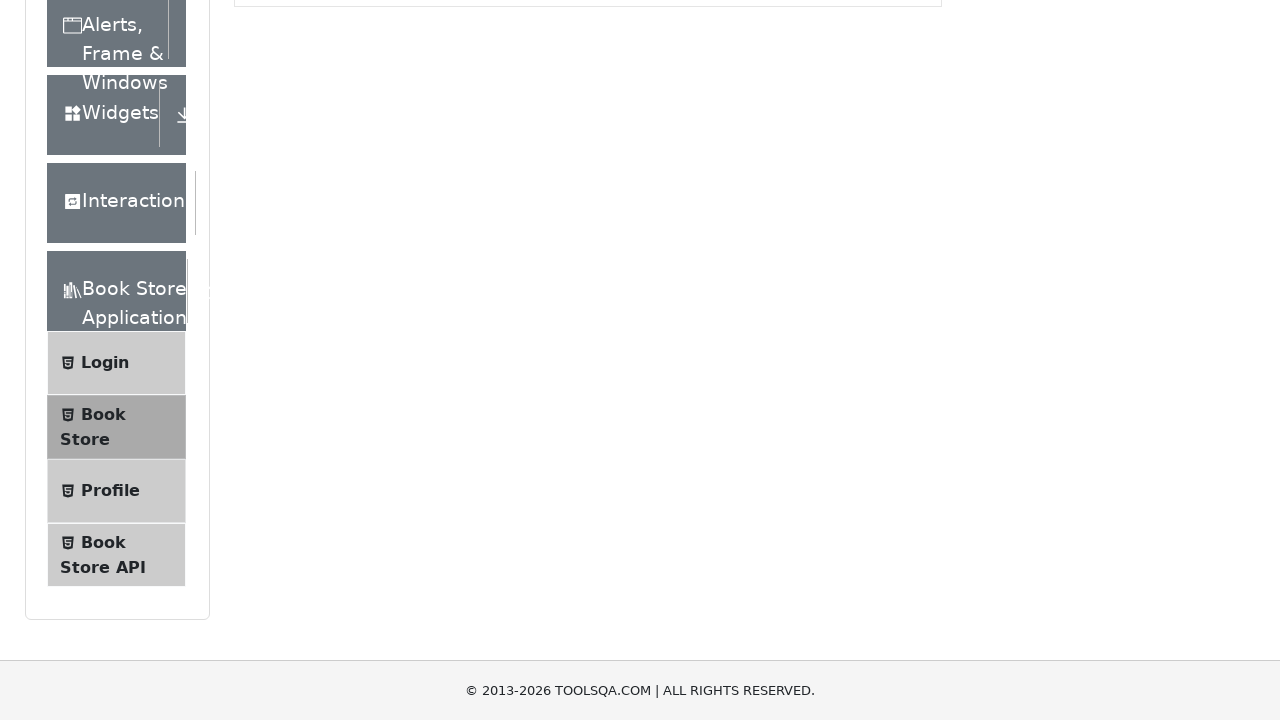

Book Store page loaded and Login element appeared
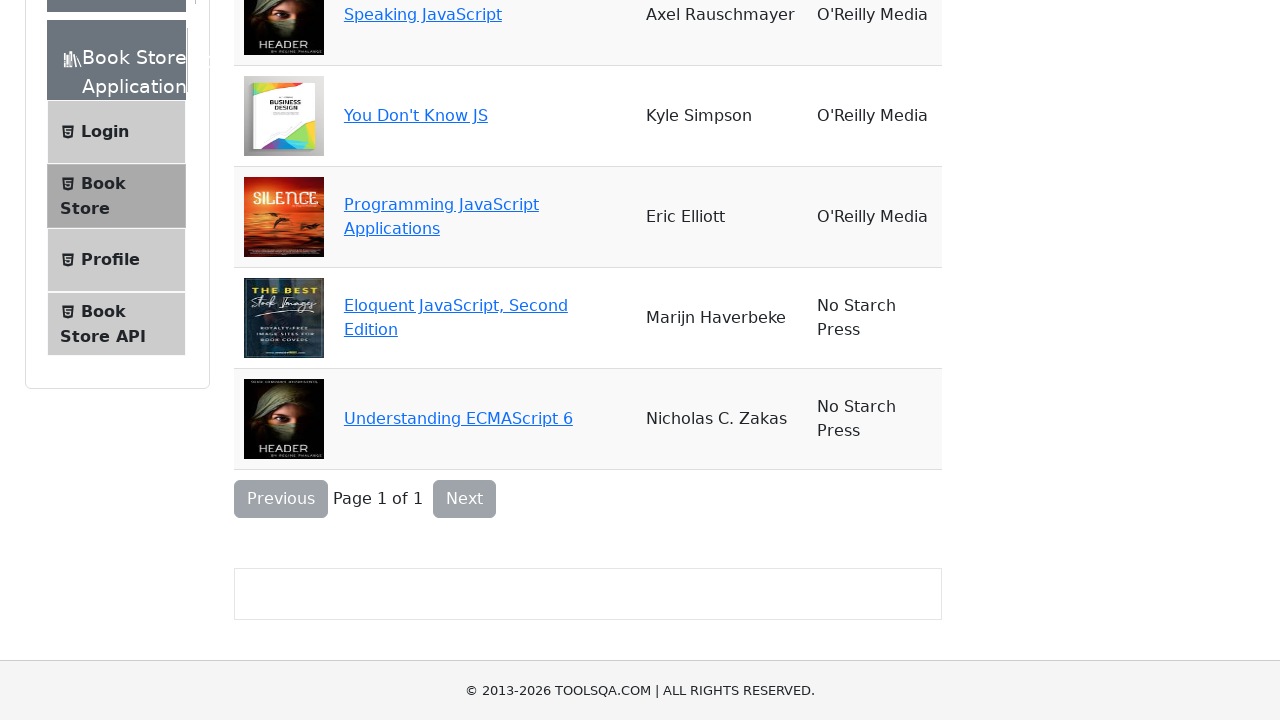

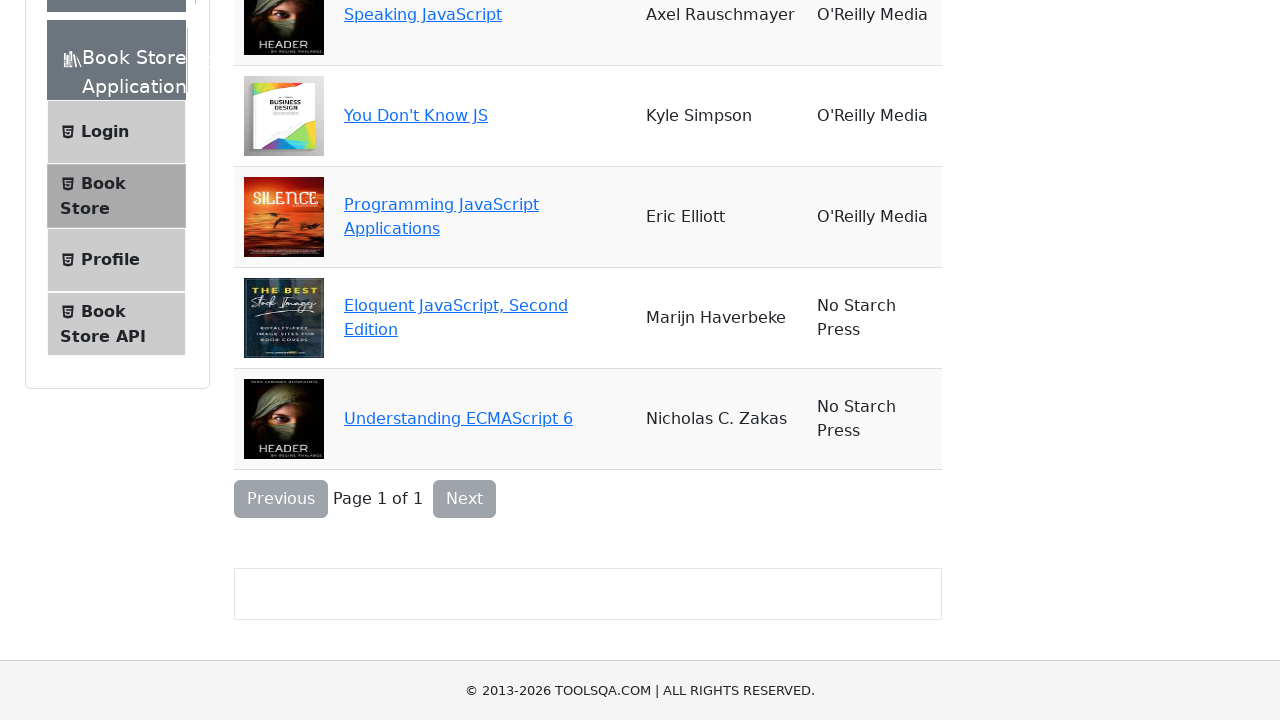